Tests various form element assertions including checkbox checking, input field enabling/disabling, filling text, and verifying text content

Starting URL: https://testautomationpractice.blogspot.com/

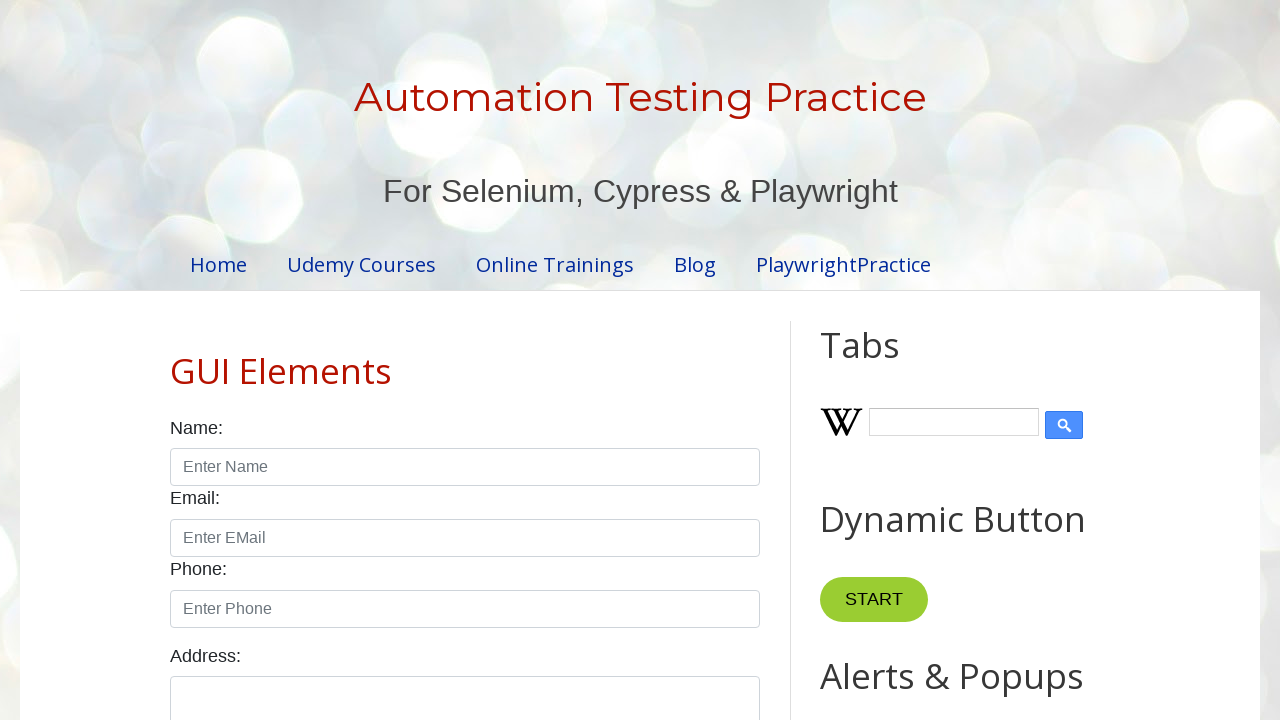

Checked the male checkbox at (176, 360) on #male
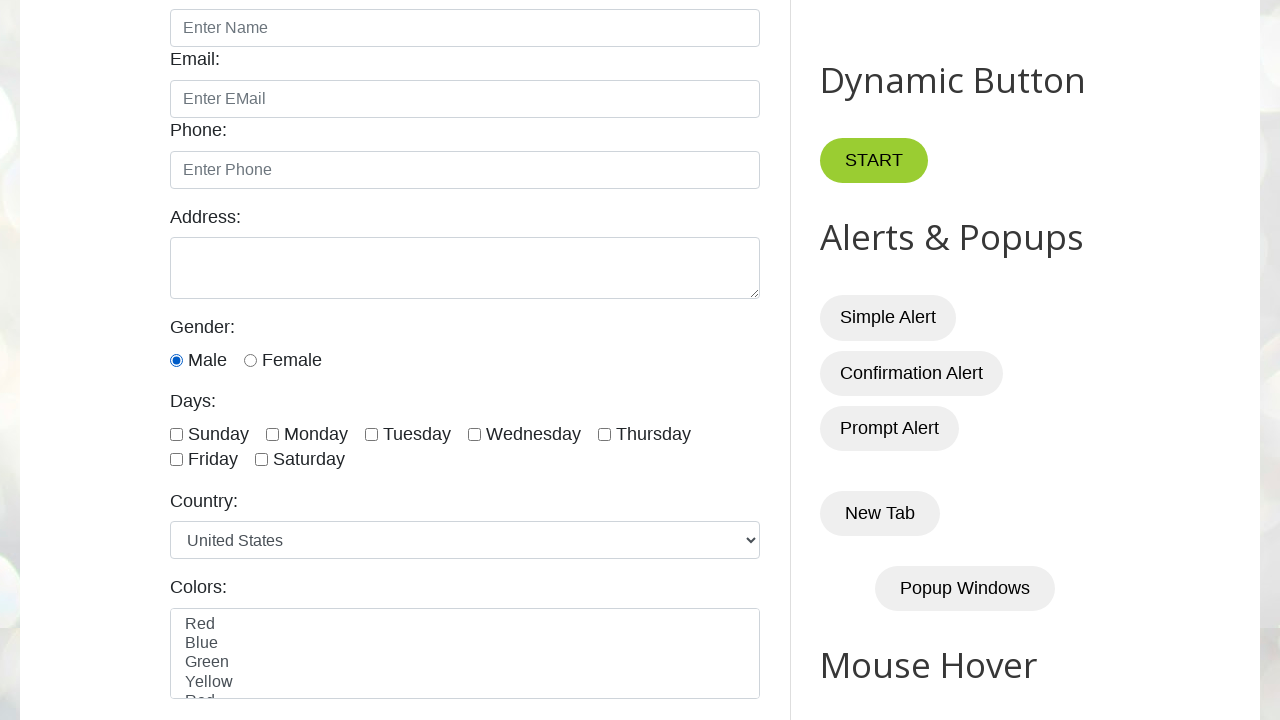

Verified that male checkbox is checked
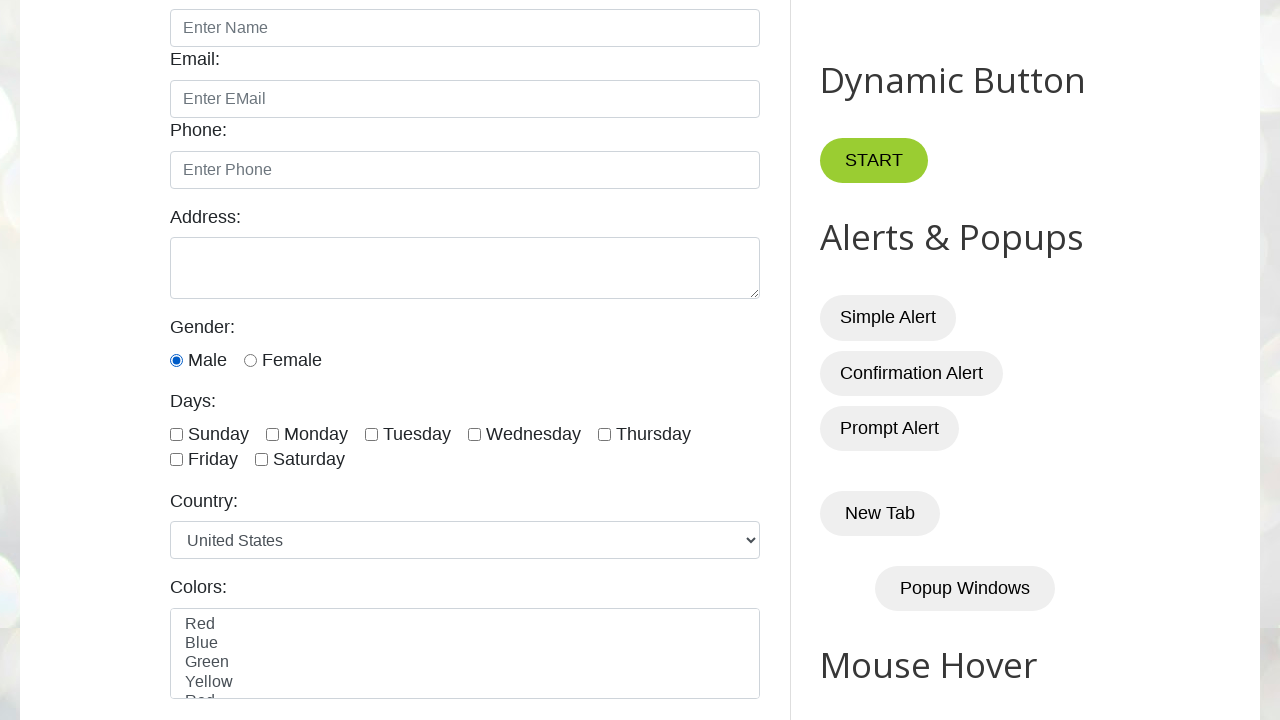

Verified that name input field is enabled
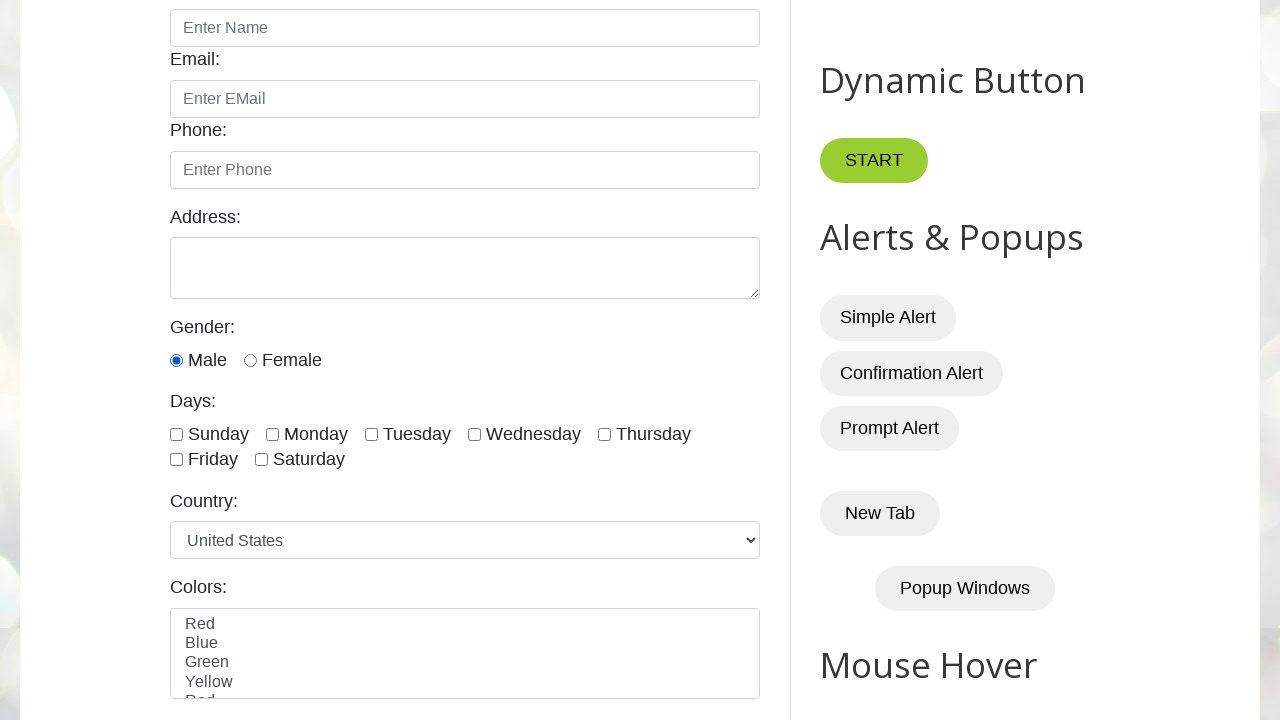

Verified that name input field is empty initially
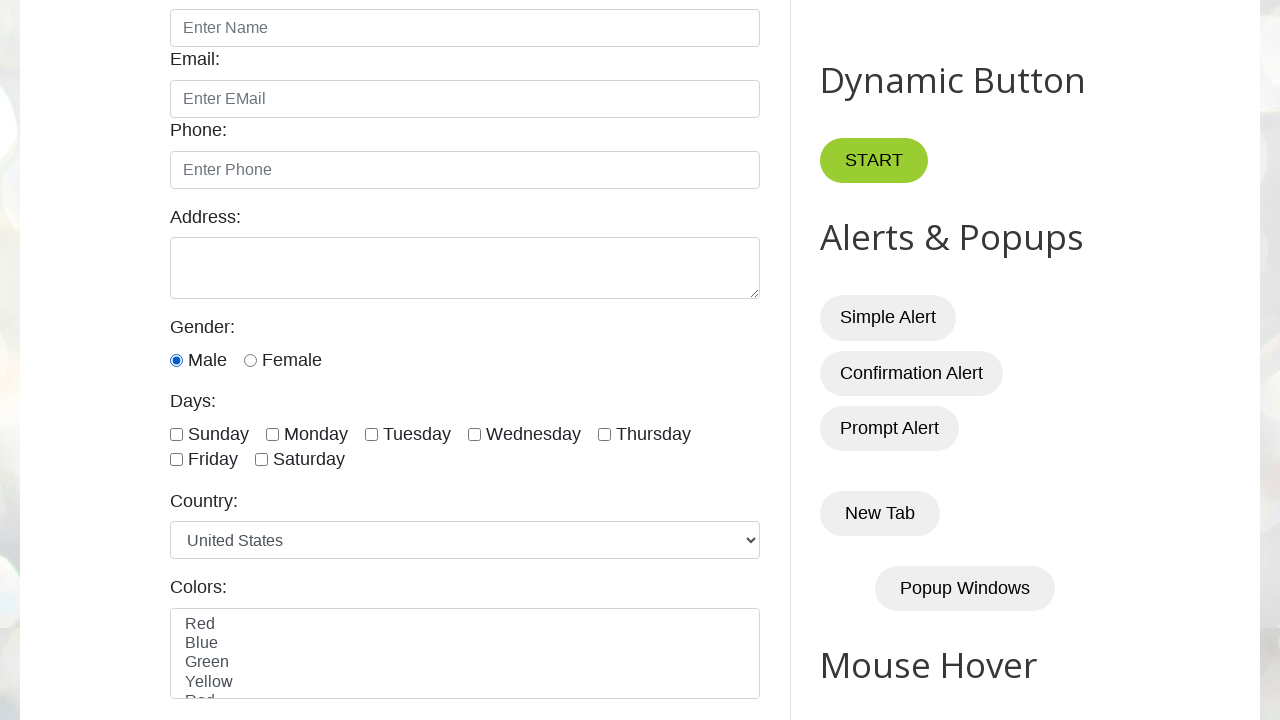

Filled name input field with 'Testing' on #name
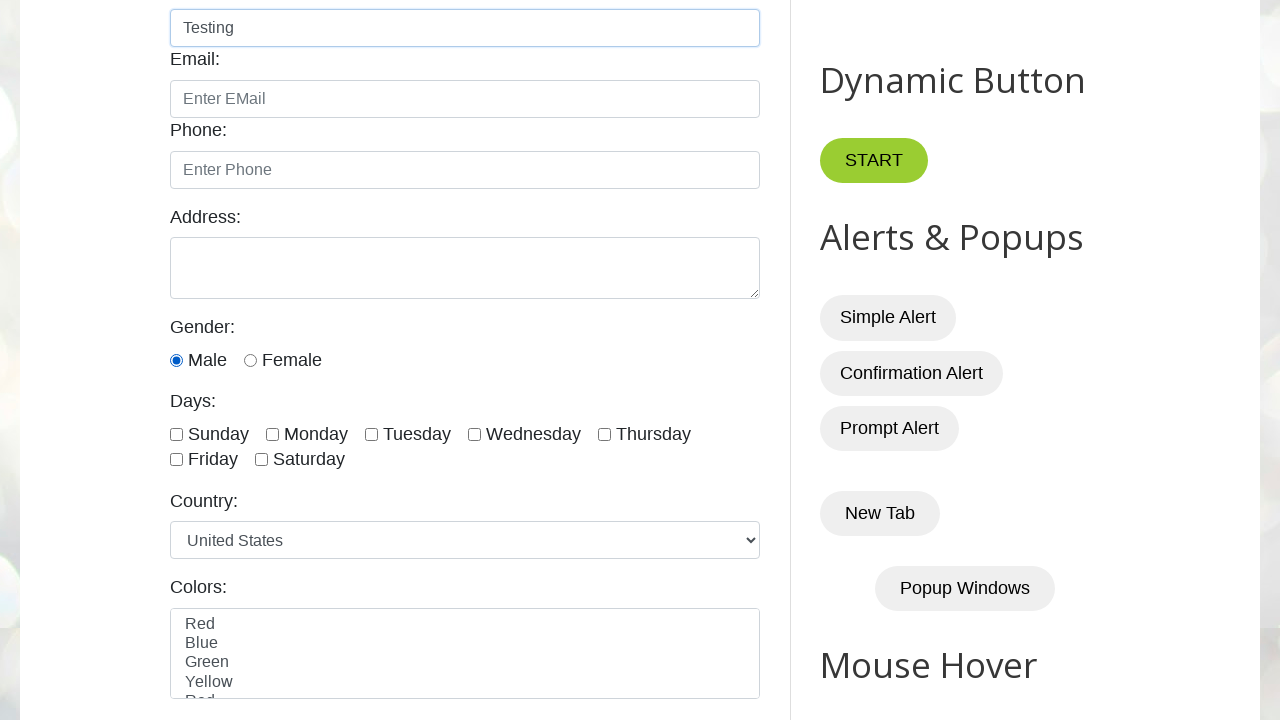

Verified that name input field is not empty after filling
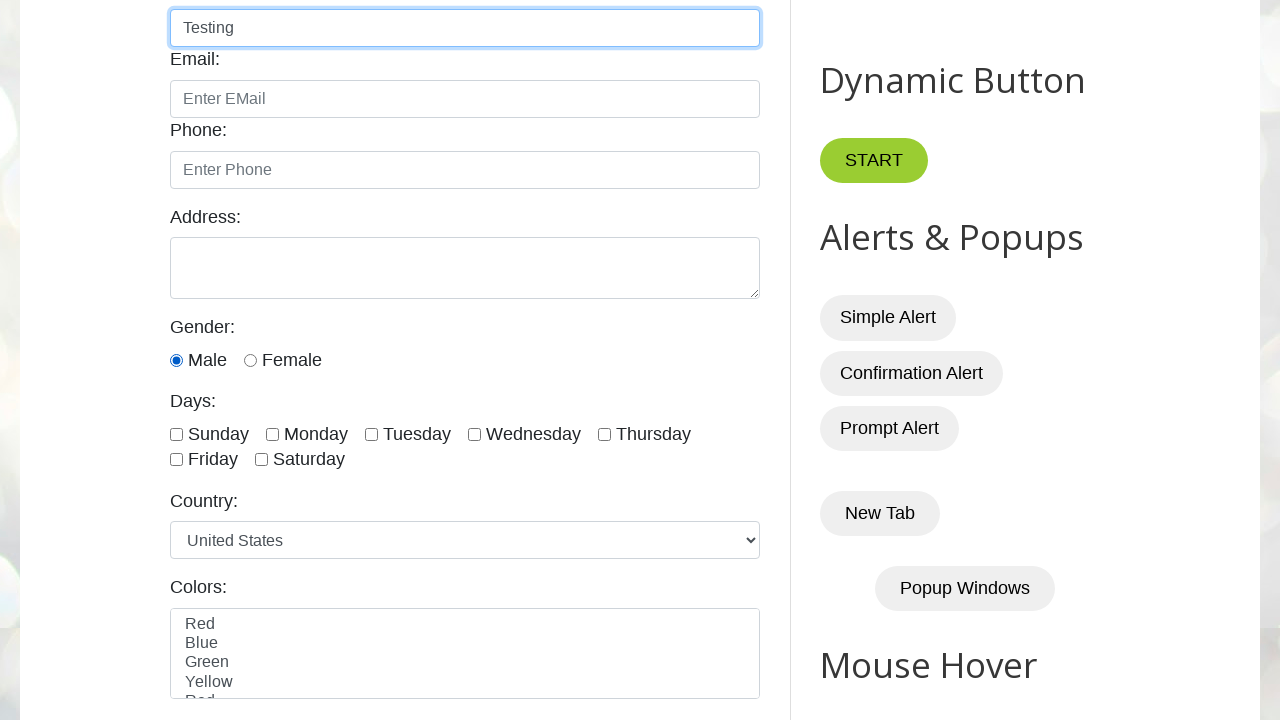

Verified that heading contains text 'Testing'
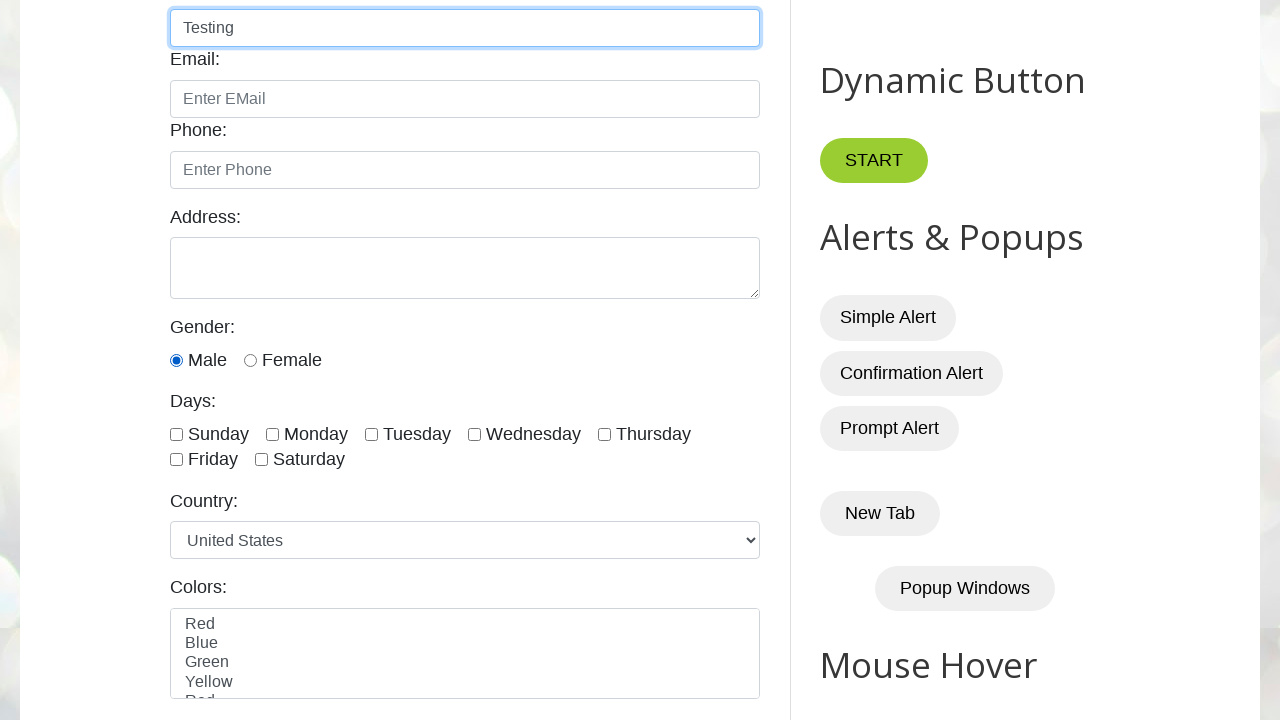

Verified that heading has exact text 'Automation Testing Practice'
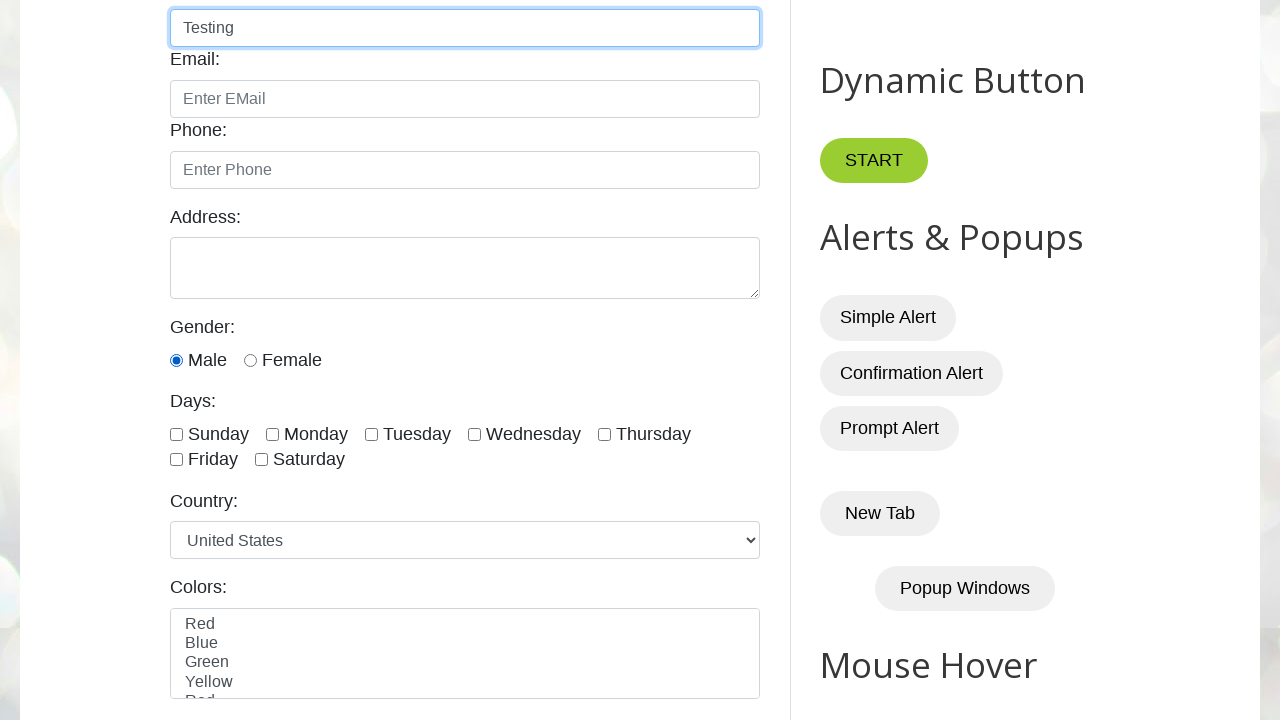

Verified that name input has the value 'Testing'
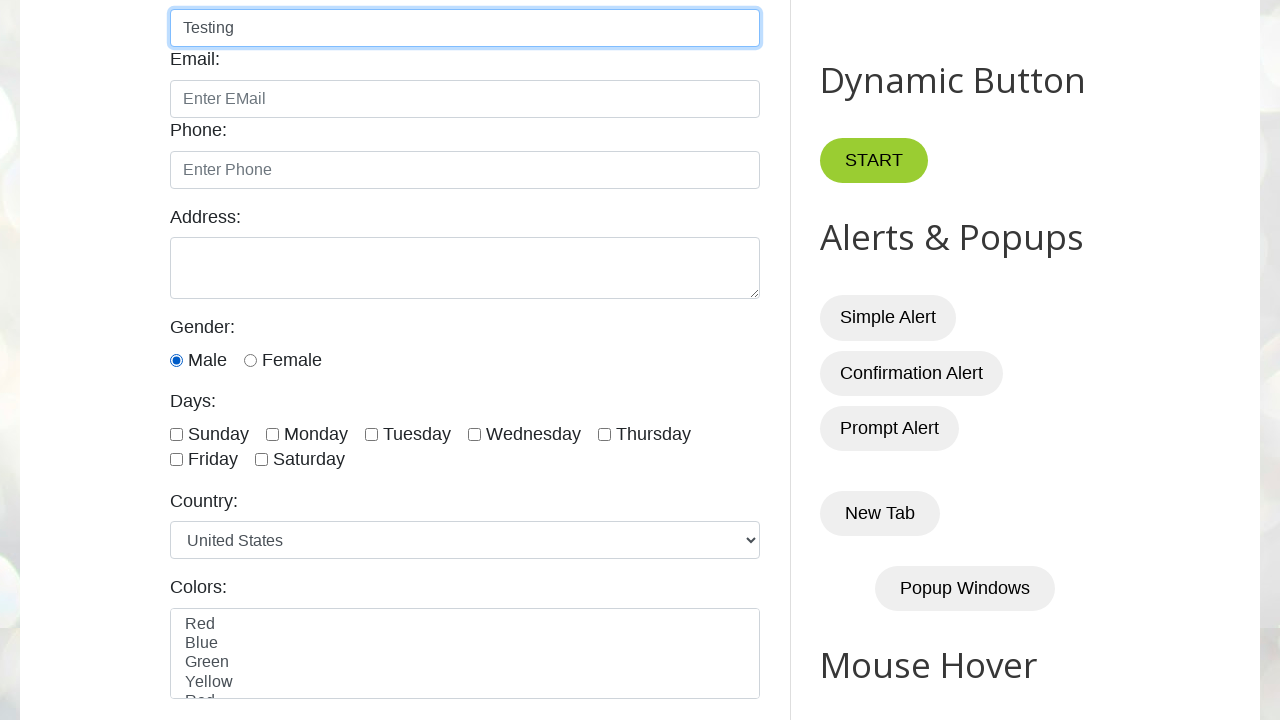

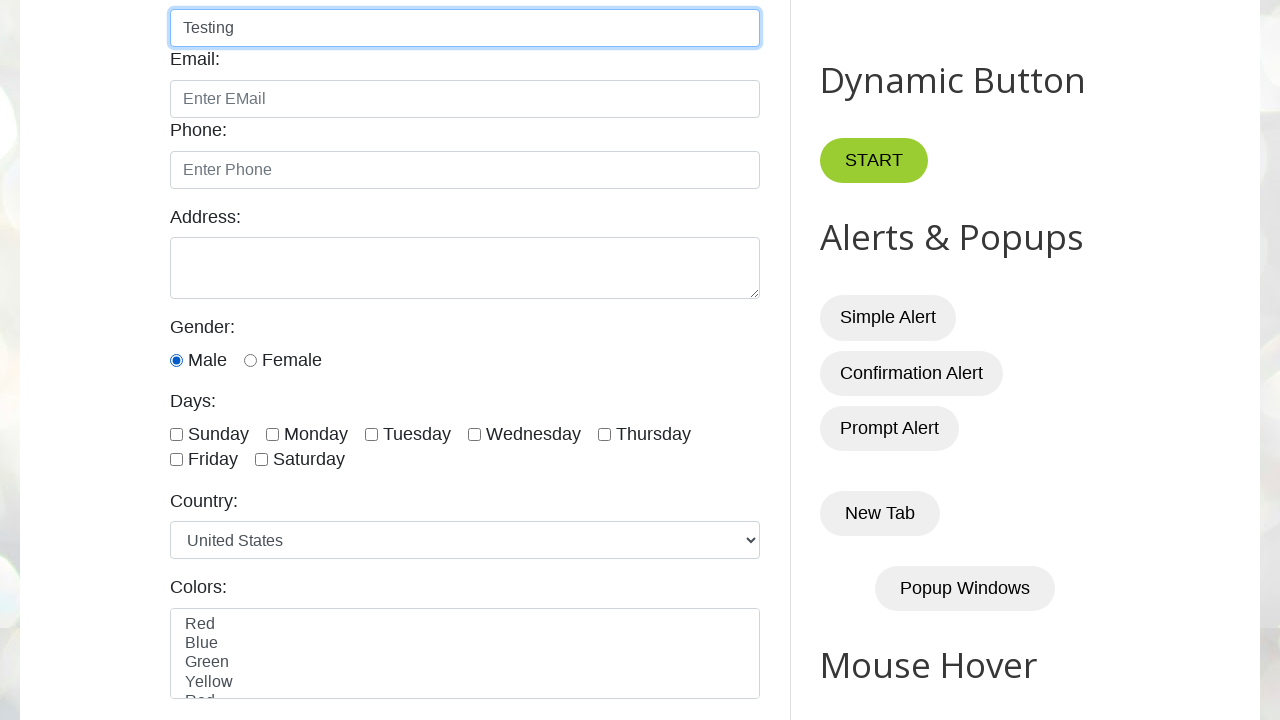